Tests browser window handling by clicking a link that opens a new window, switching between parent and child windows, and closing specific windows based on their titles

Starting URL: https://opensource-demo.orangehrmlive.com/

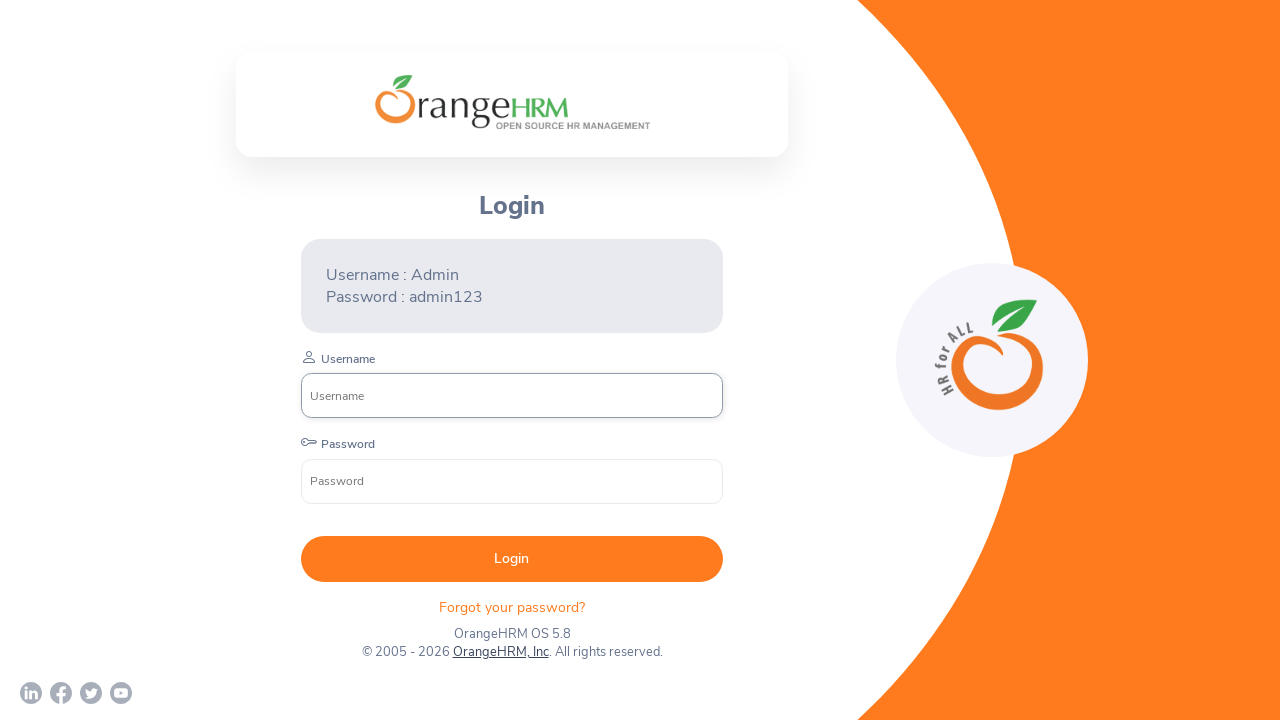

Clicked OrangeHRM, Inc link and new window opened at (500, 652) on xpath=//a[text()='OrangeHRM, Inc']
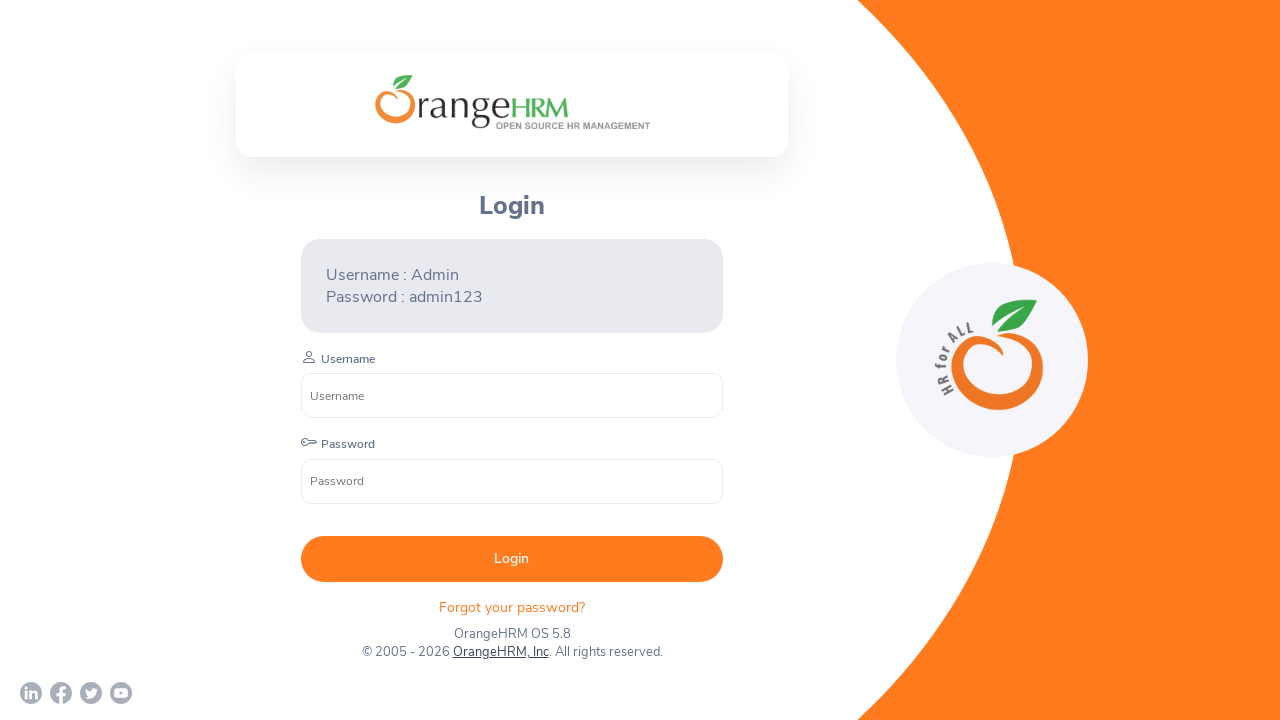

Retrieved parent window title
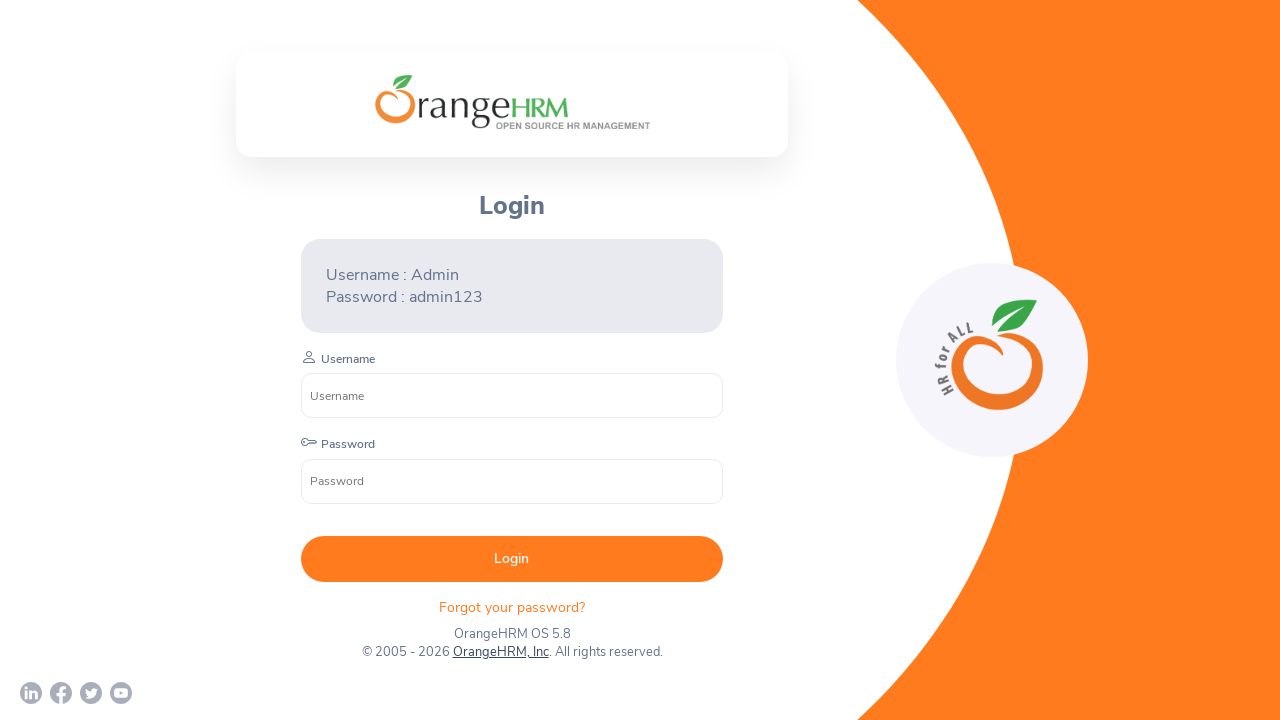

Retrieved child window title
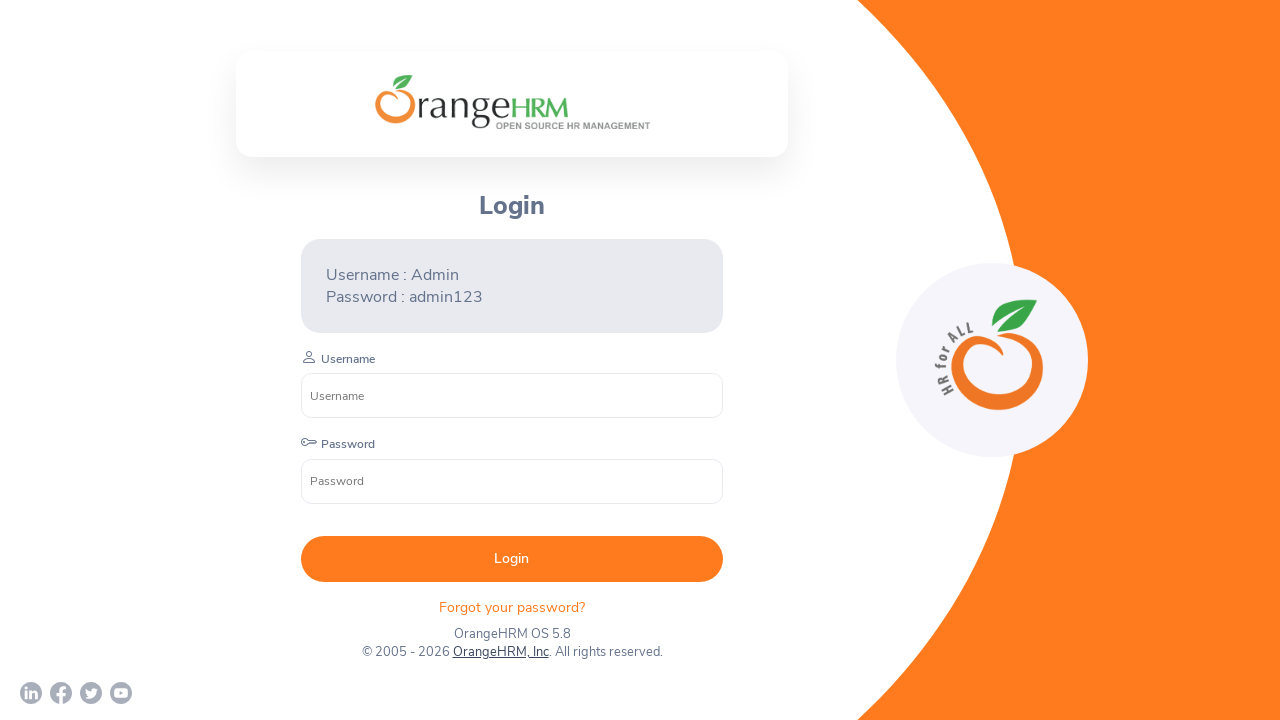

Switched focus back to parent window
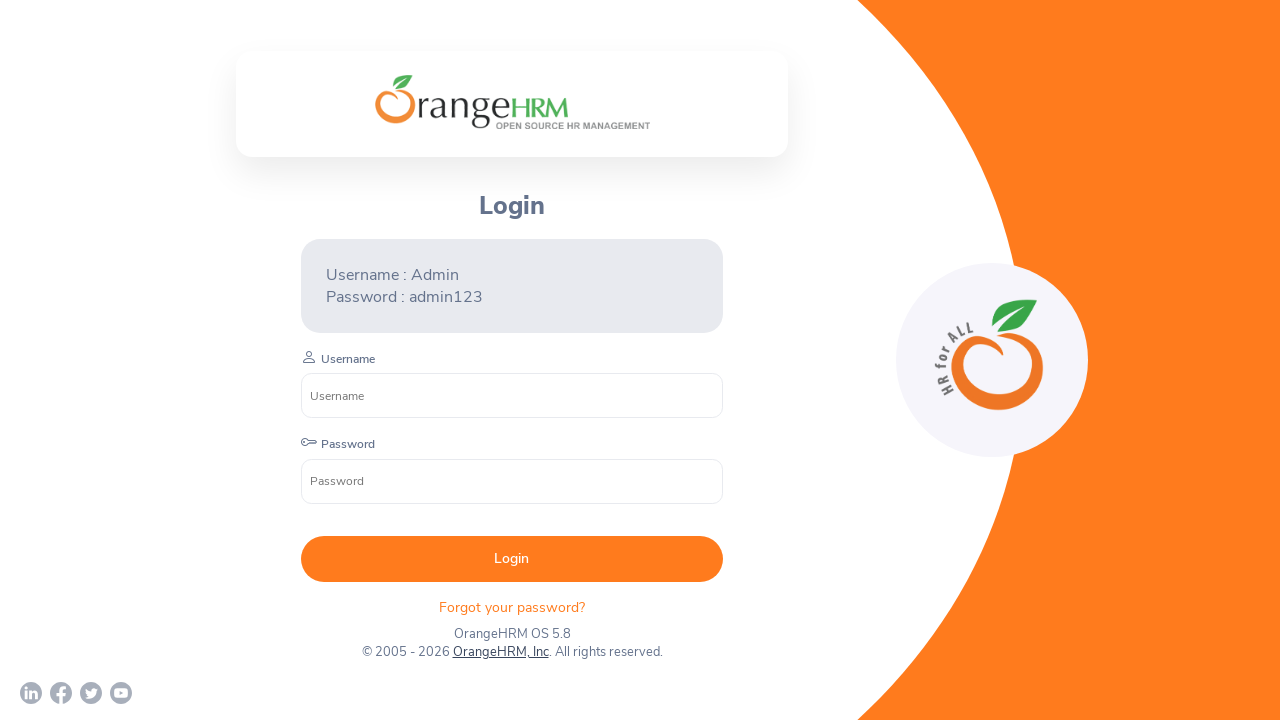

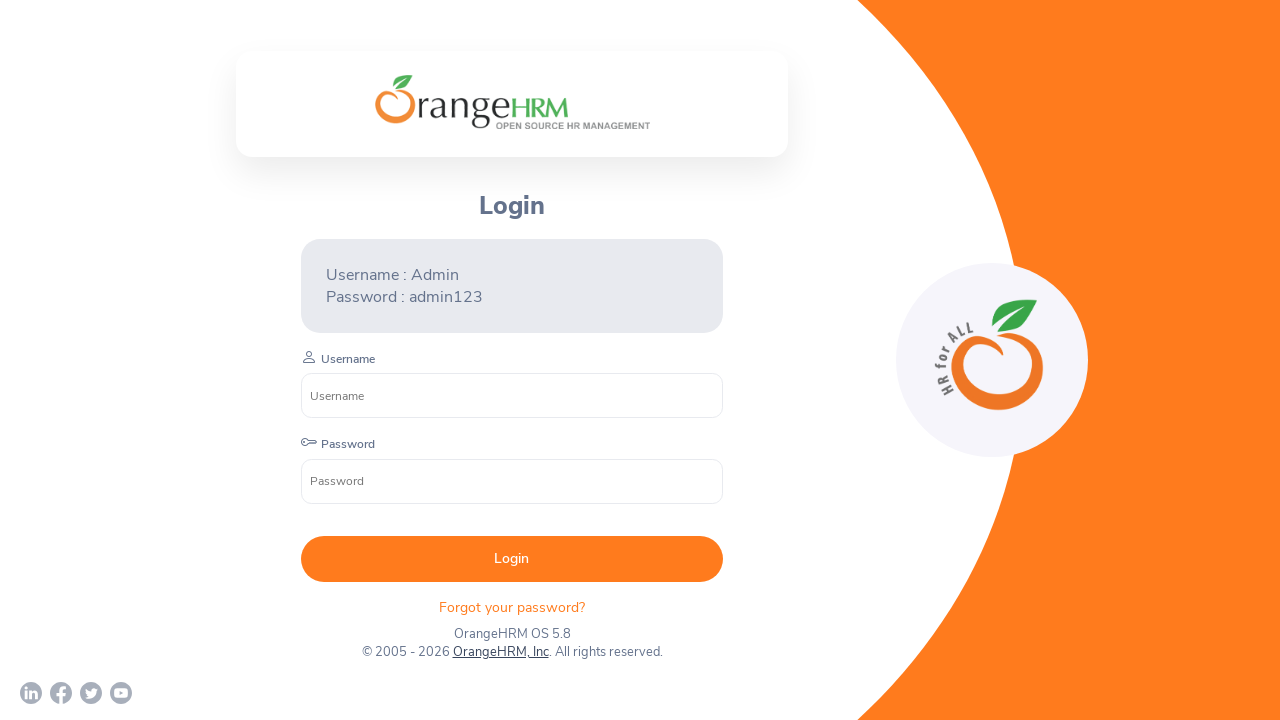